Opens Flipkart website and navigates to the homepage

Starting URL: https://www.flipkart.com

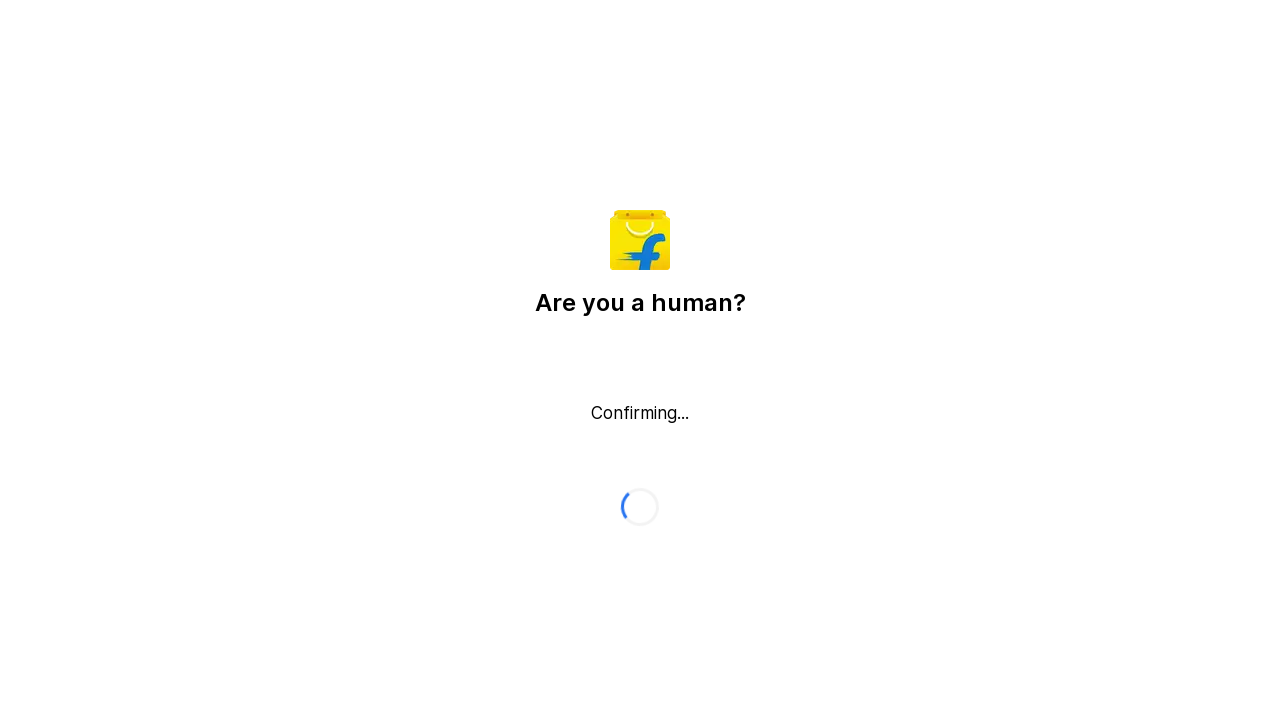

Navigated to Flipkart homepage
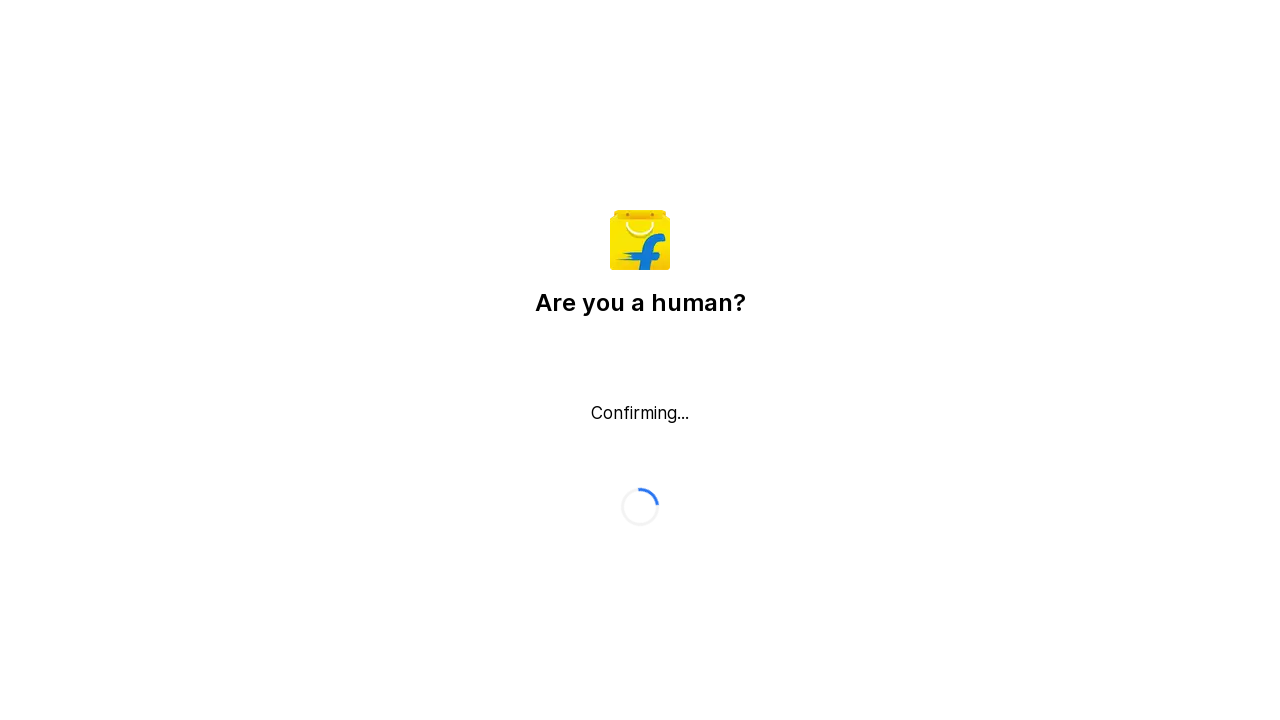

Flipkart homepage fully loaded
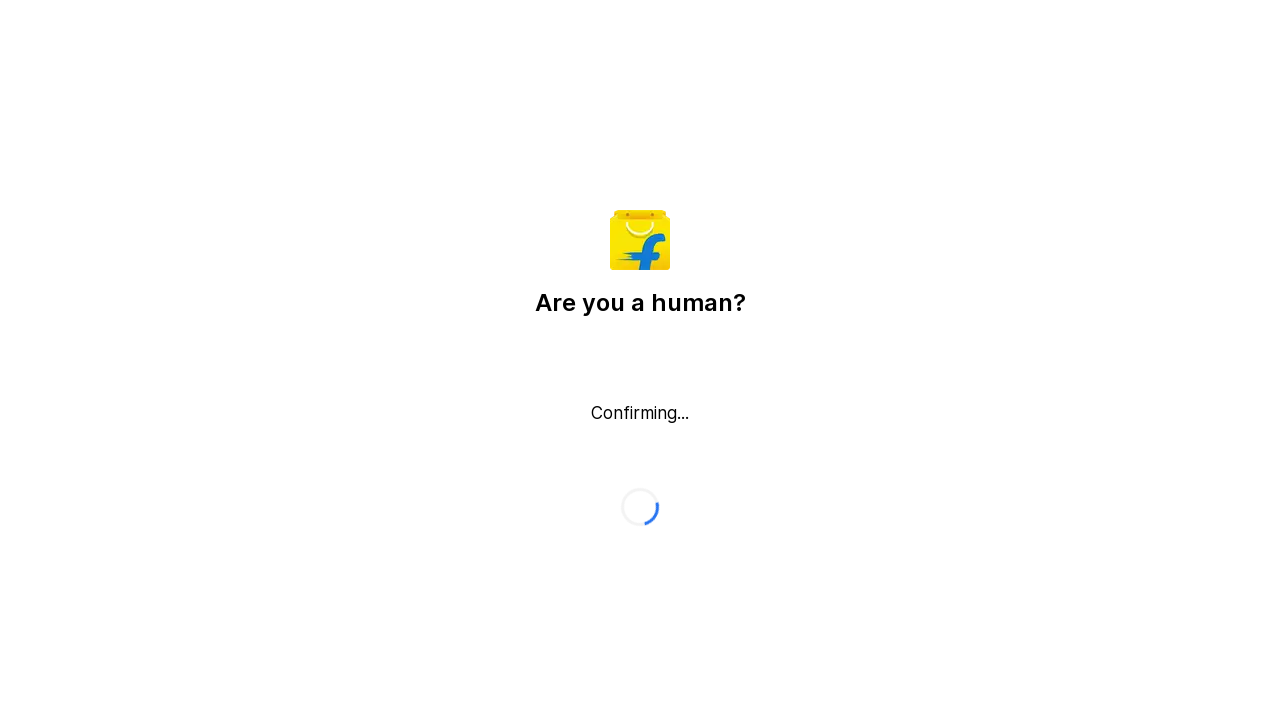

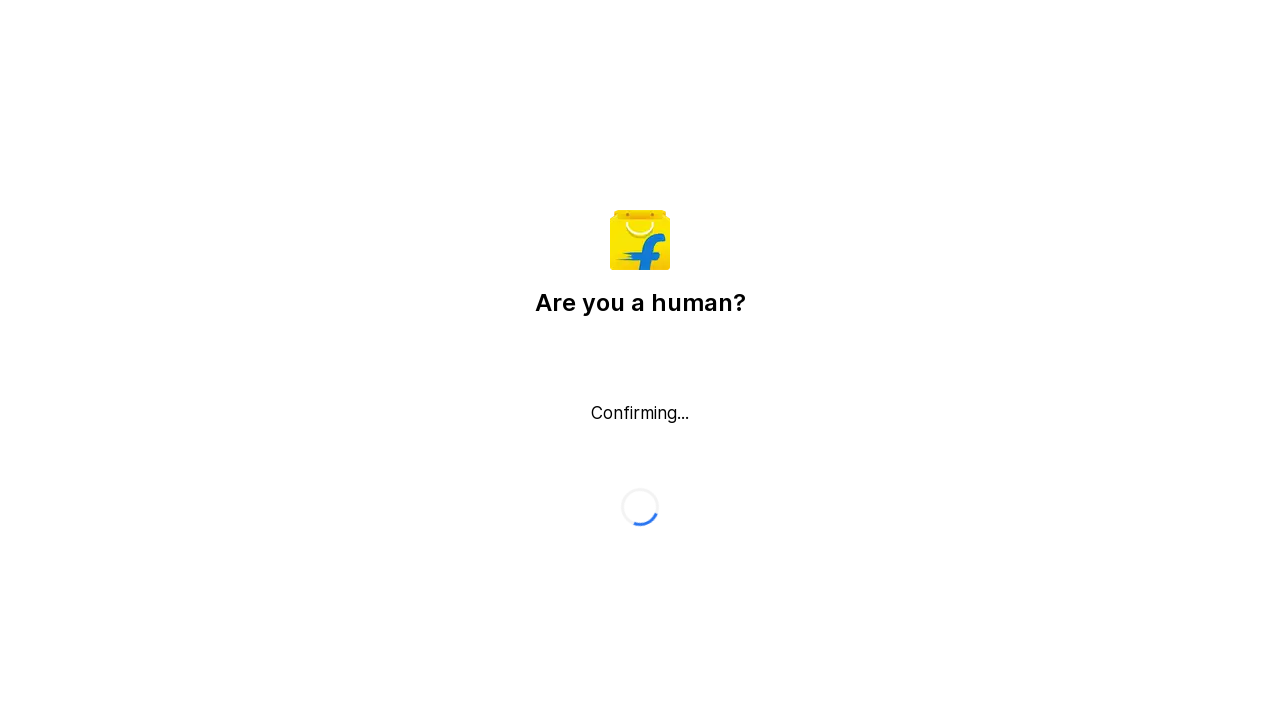